Tests multiple window handling by clicking to open a new window, switching to the child window to read text, then switching back to the parent window to read text.

Starting URL: https://the-internet.herokuapp.com/

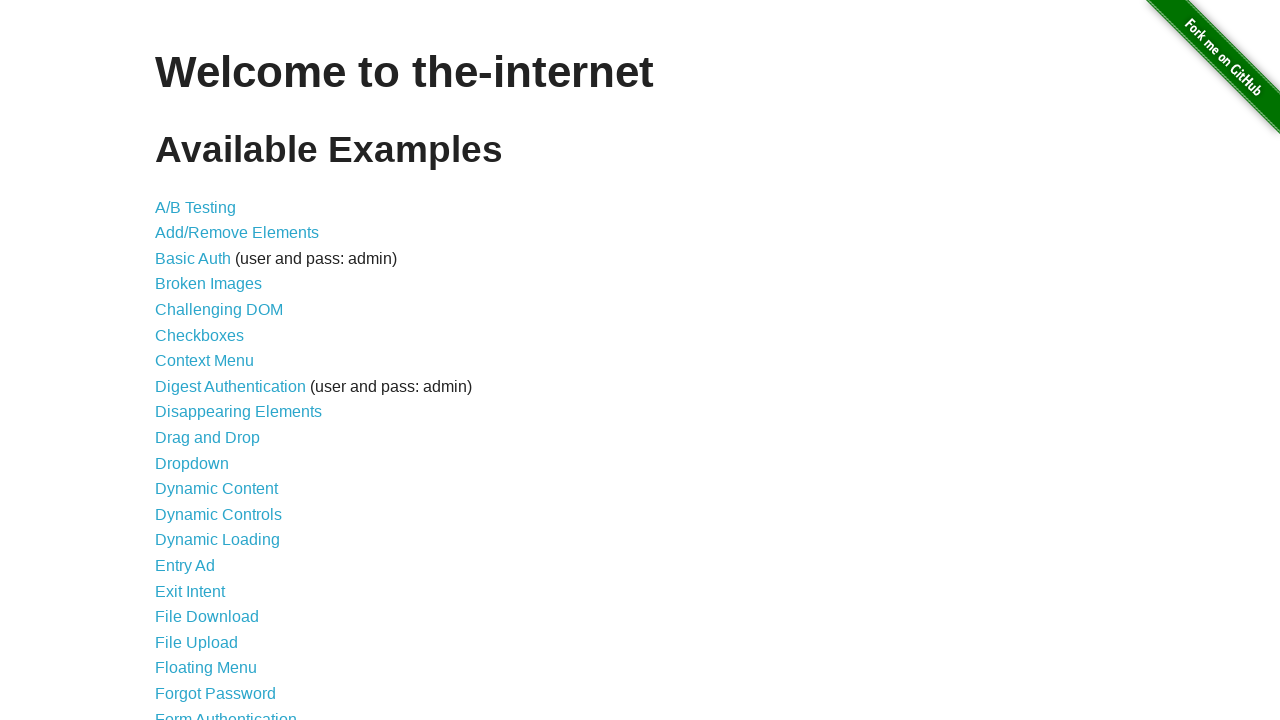

Clicked 'Multiple Windows' link to navigate to test page at (218, 369) on xpath=//li/a[text()='Multiple Windows']
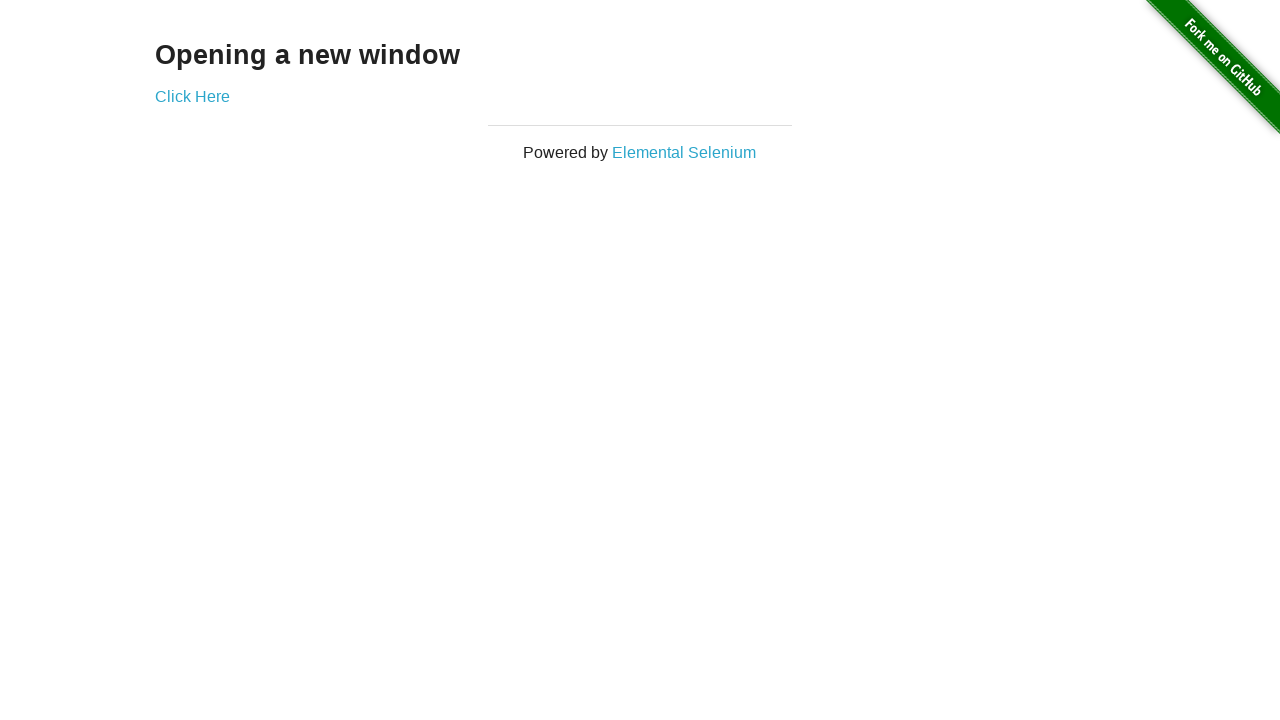

Clicked 'Click Here' link to open new window at (192, 96) on xpath=//a[text()='Click Here']
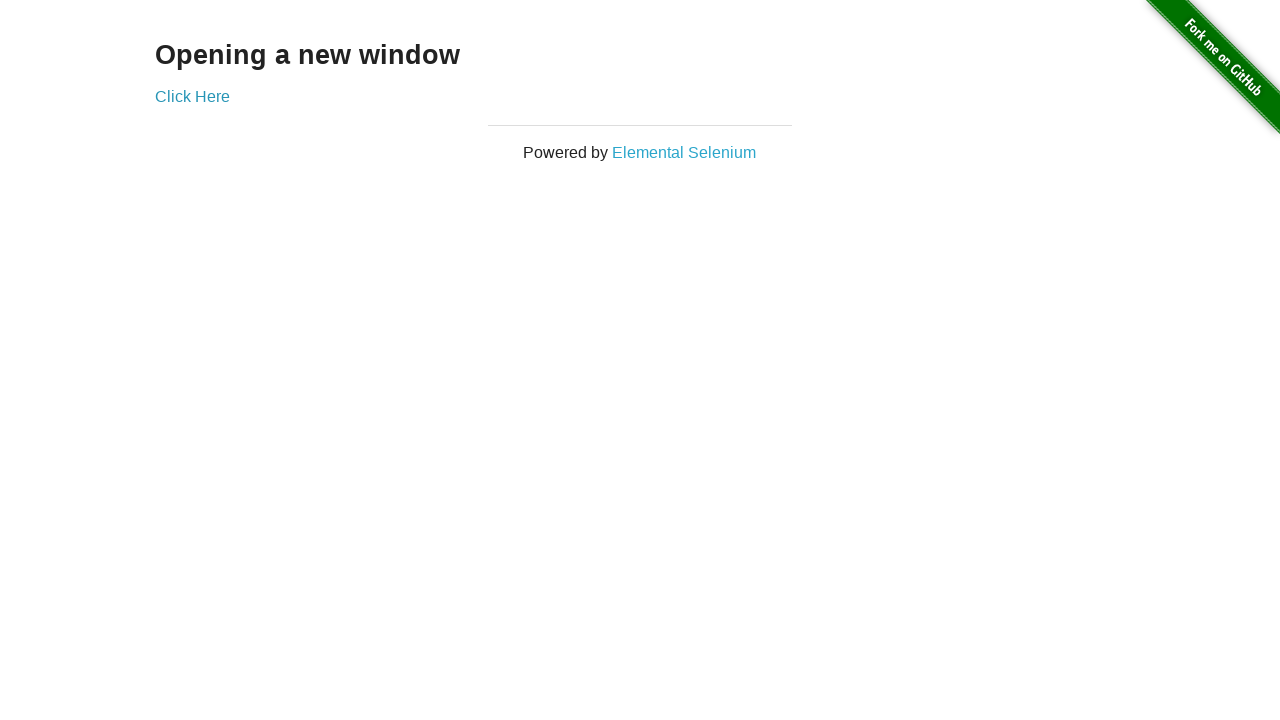

Captured new child window/page reference
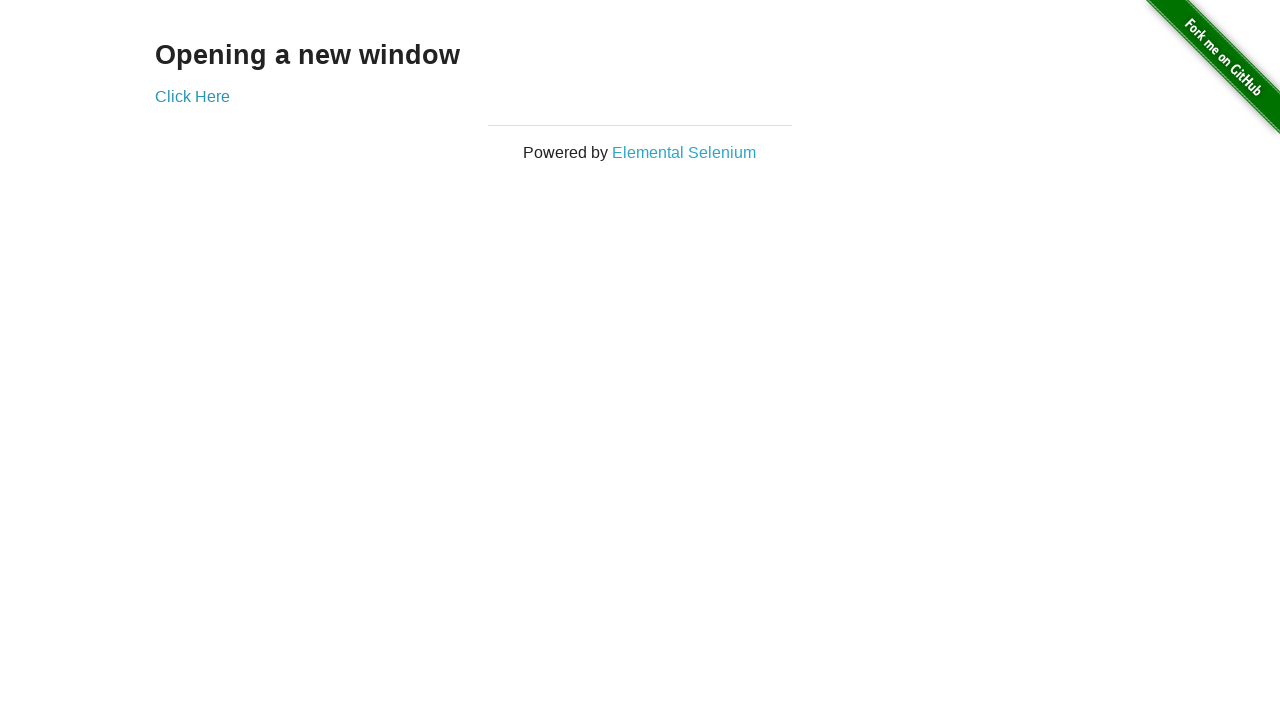

Waited for content to load in child window
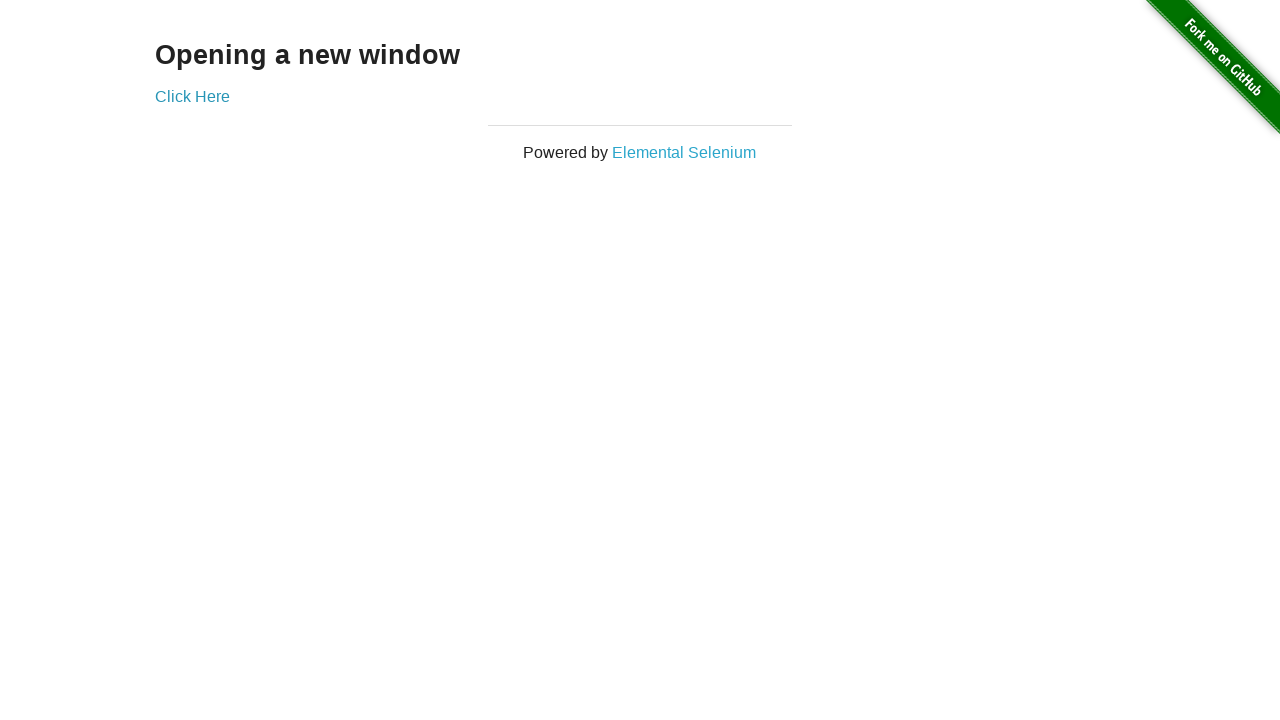

Read text from child window: '
  New Window
'
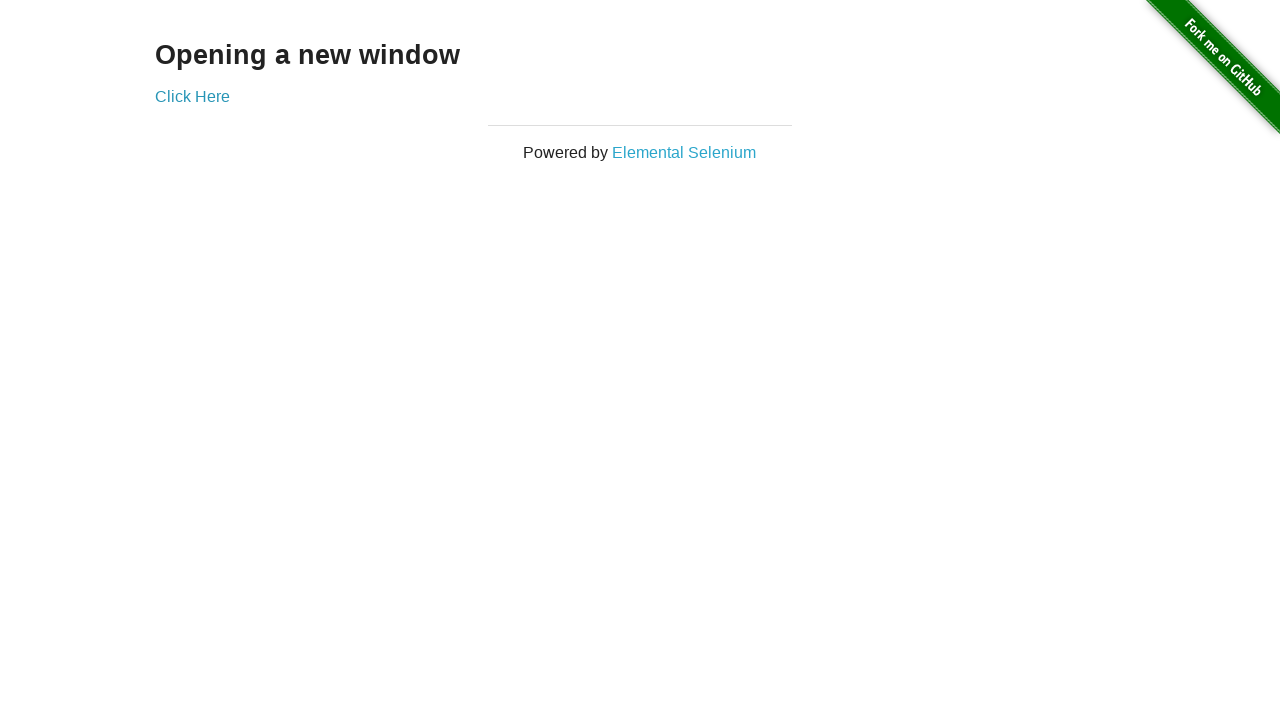

Read text from parent window: 'Opening a new window'
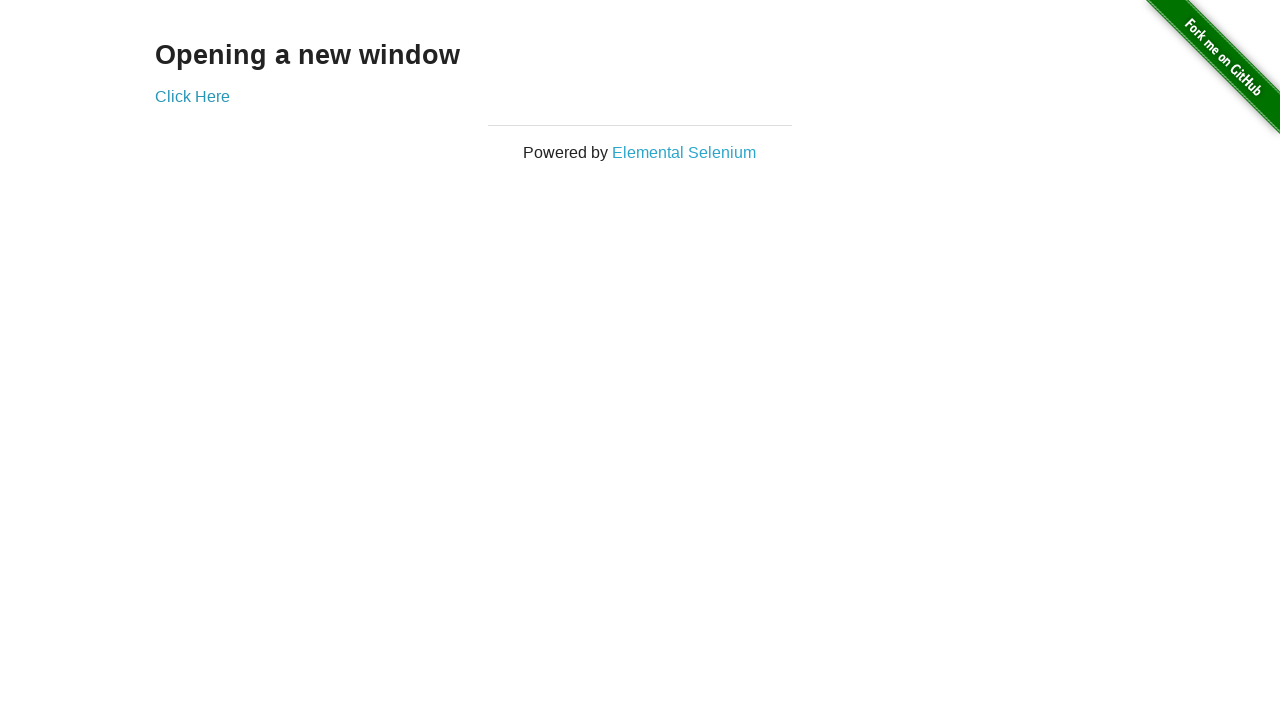

Closed child window
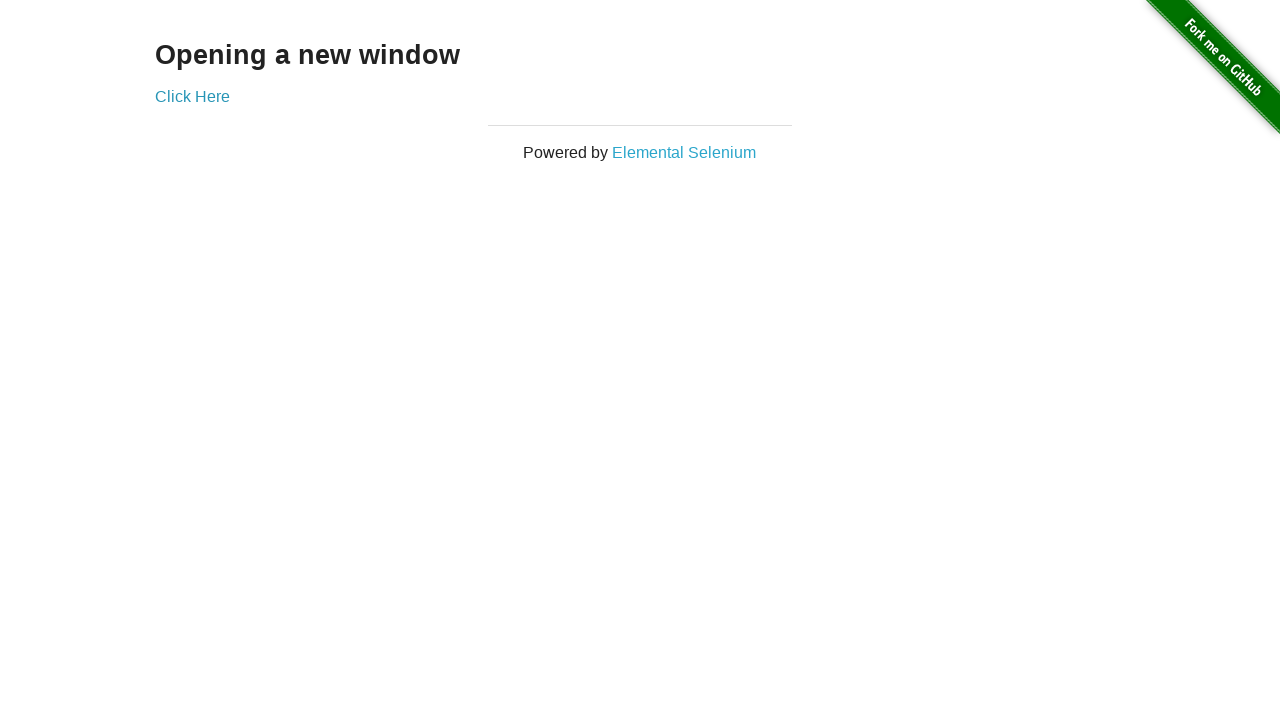

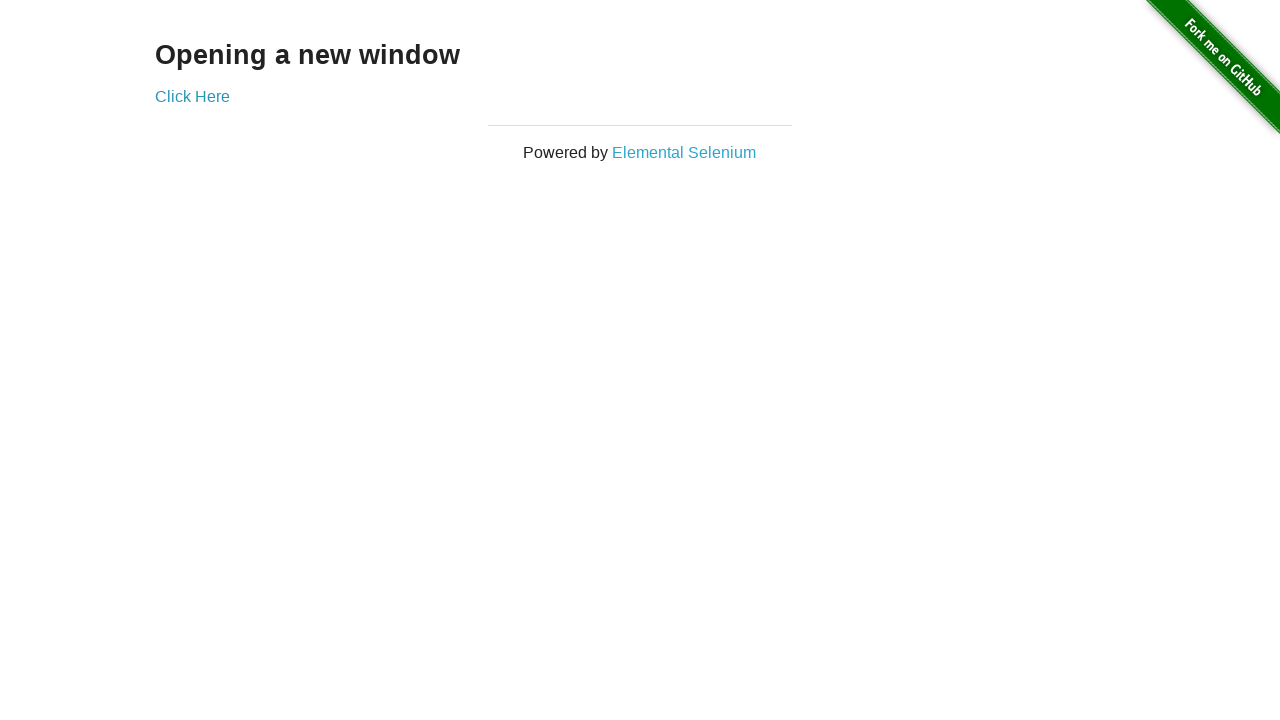